Tests basic browser navigation by visiting a practice page, navigating to Gmail, going back to the original page, and refreshing

Starting URL: https://rahulshettyacademy.com/angularpractice/

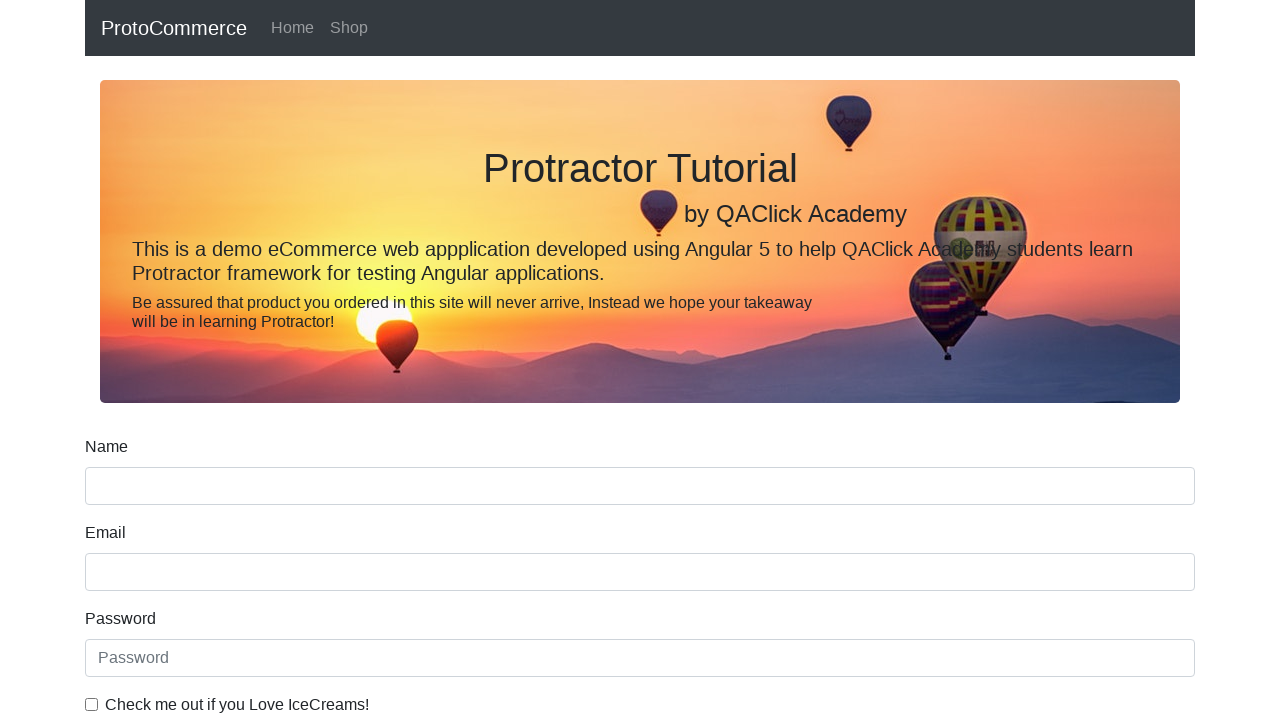

Navigated to Gmail
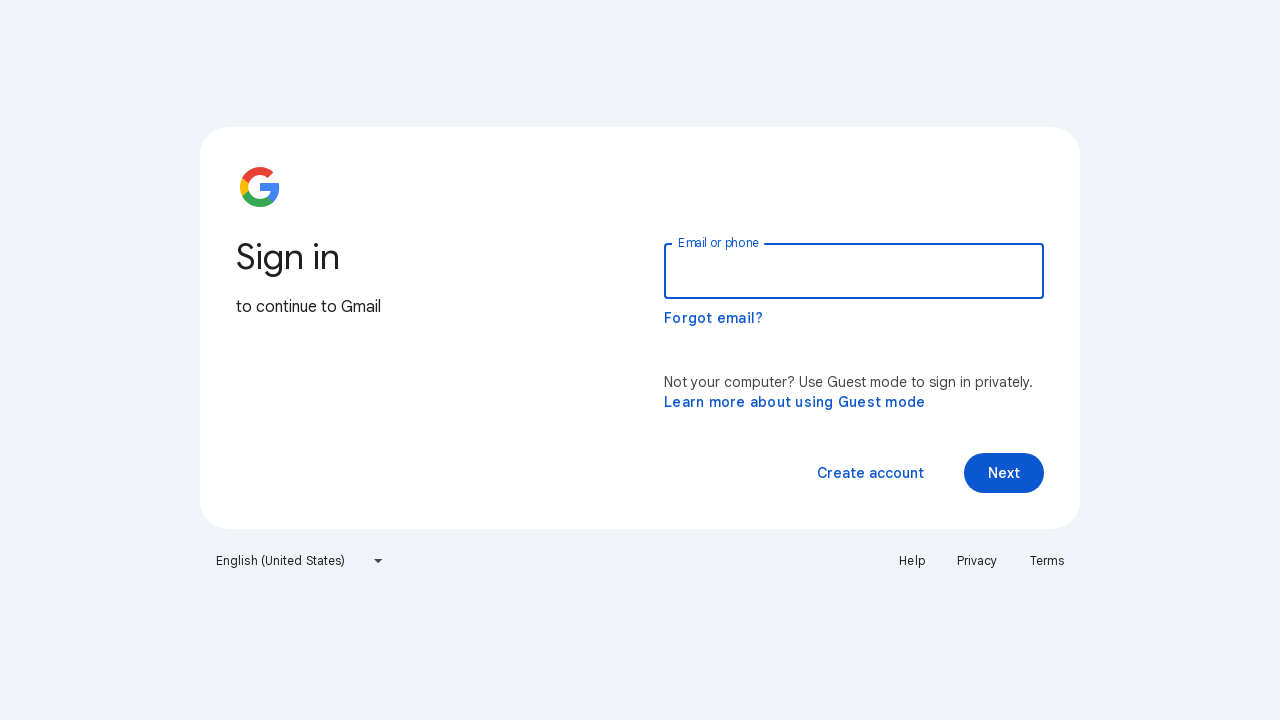

Navigated back to the previous page (angularpractice)
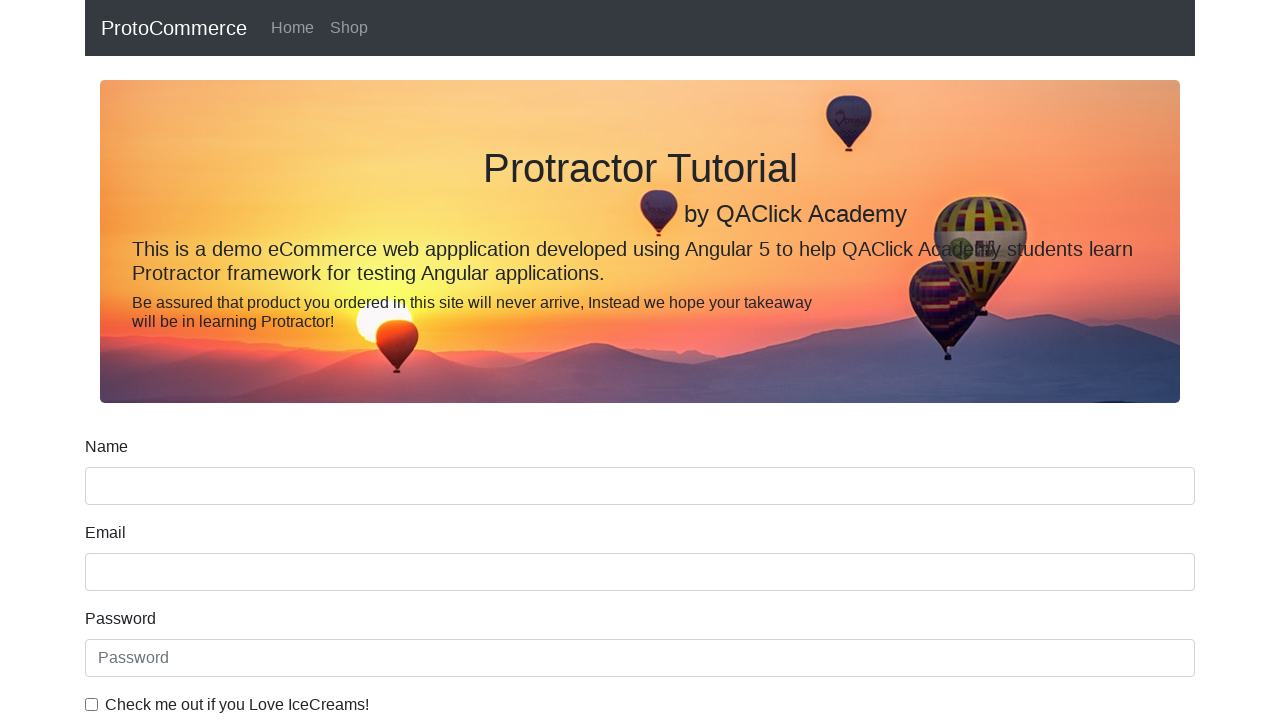

Refreshed the current page
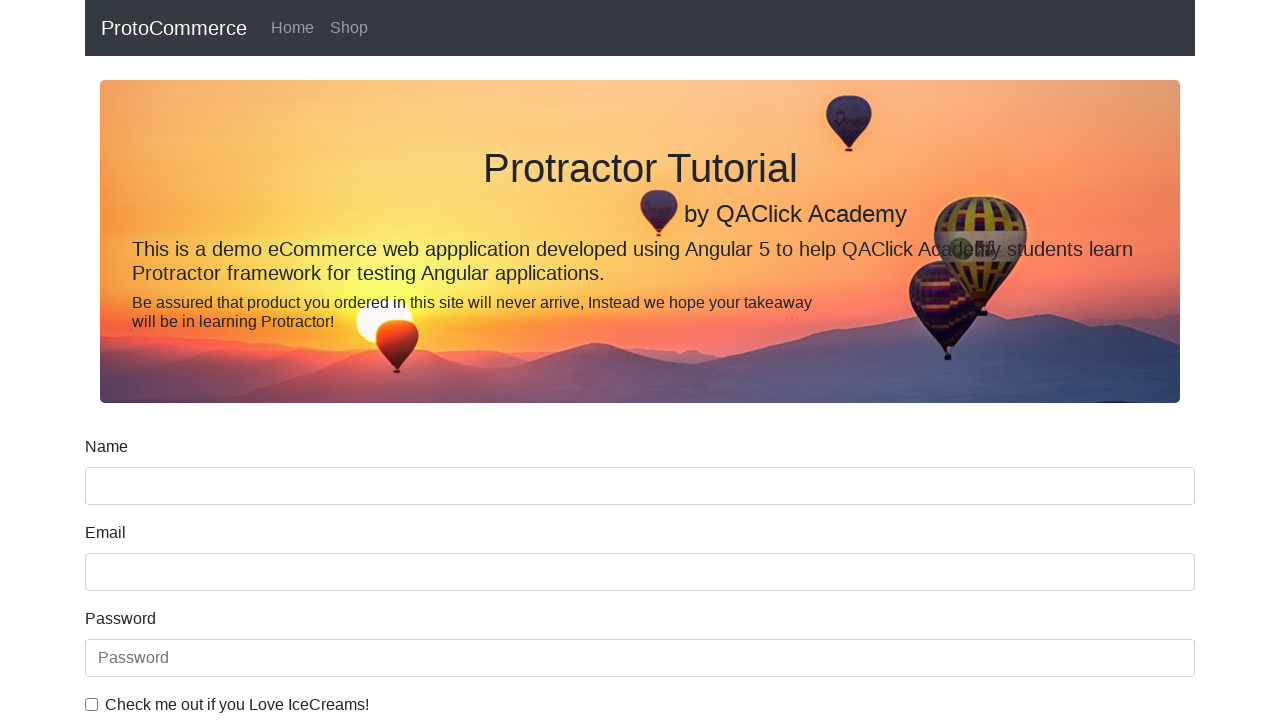

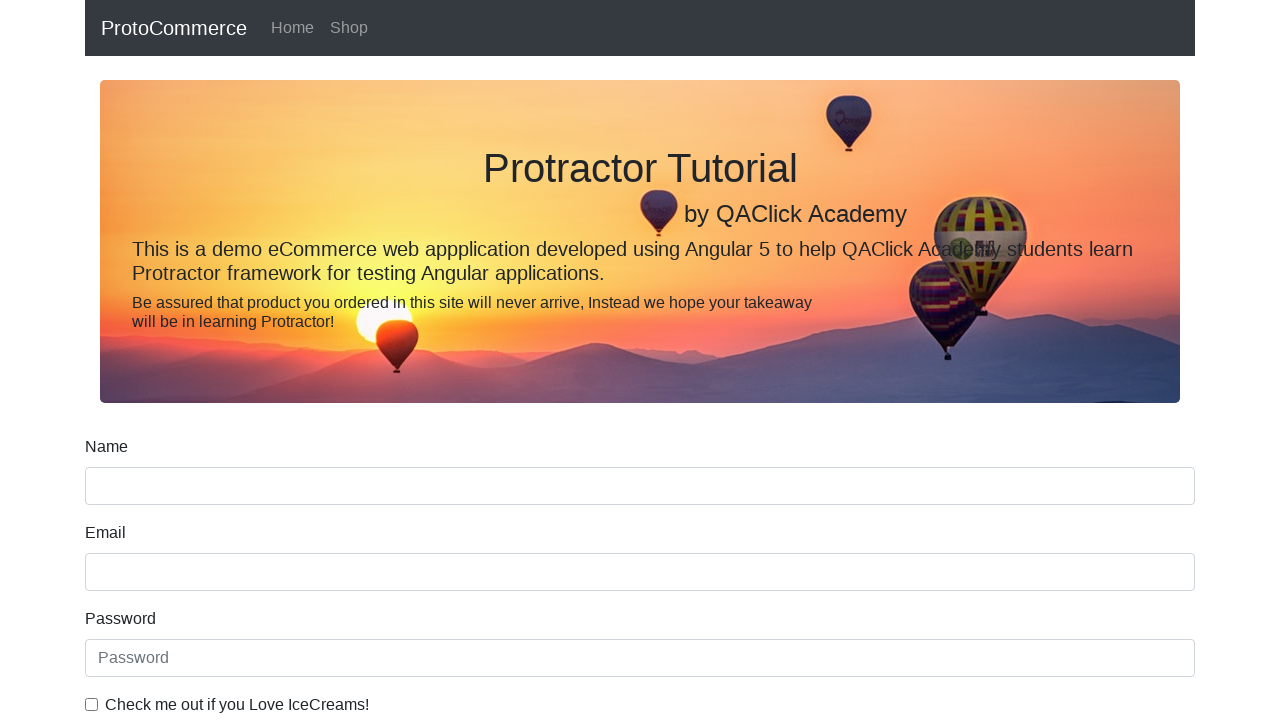